Navigates to a dropdown practice page and waits for it to load. This is a minimal test that only opens the page without performing additional interactions.

Starting URL: https://rahulshettyacademy.com/dropdownsPractise/

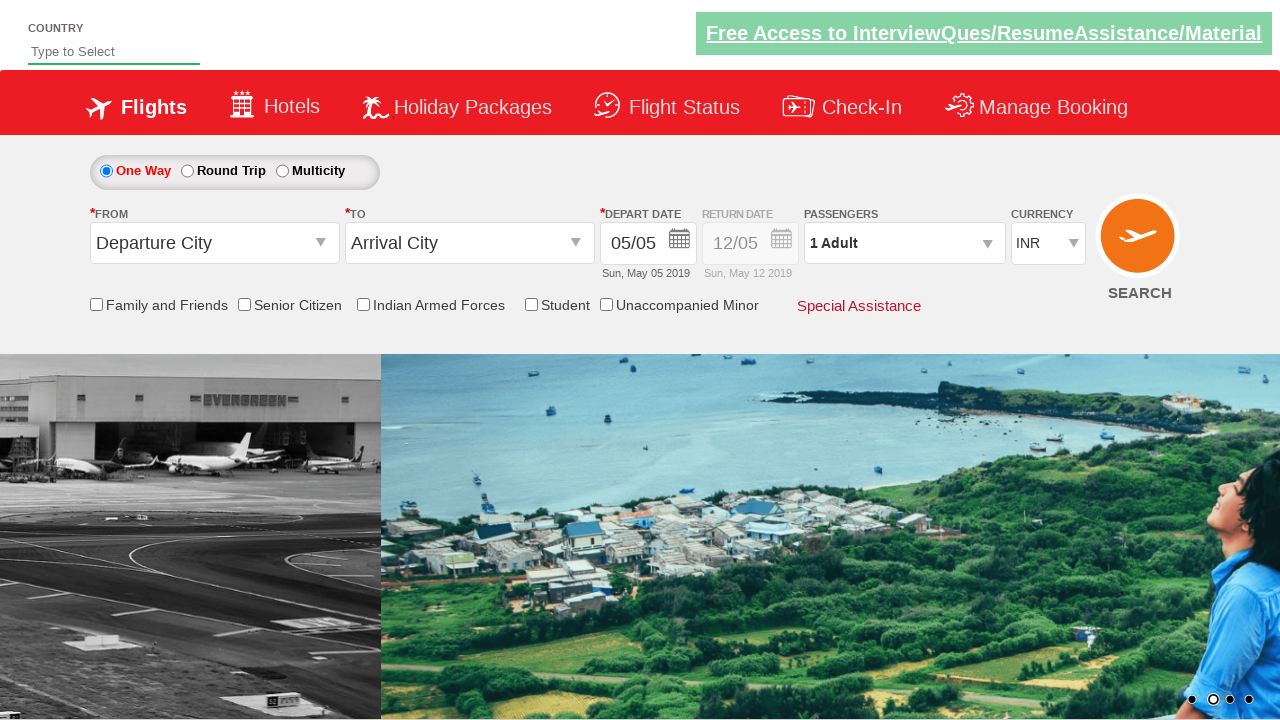

Waited for page to load - DOM content loaded at https://rahulshettyacademy.com/dropdownsPractise/
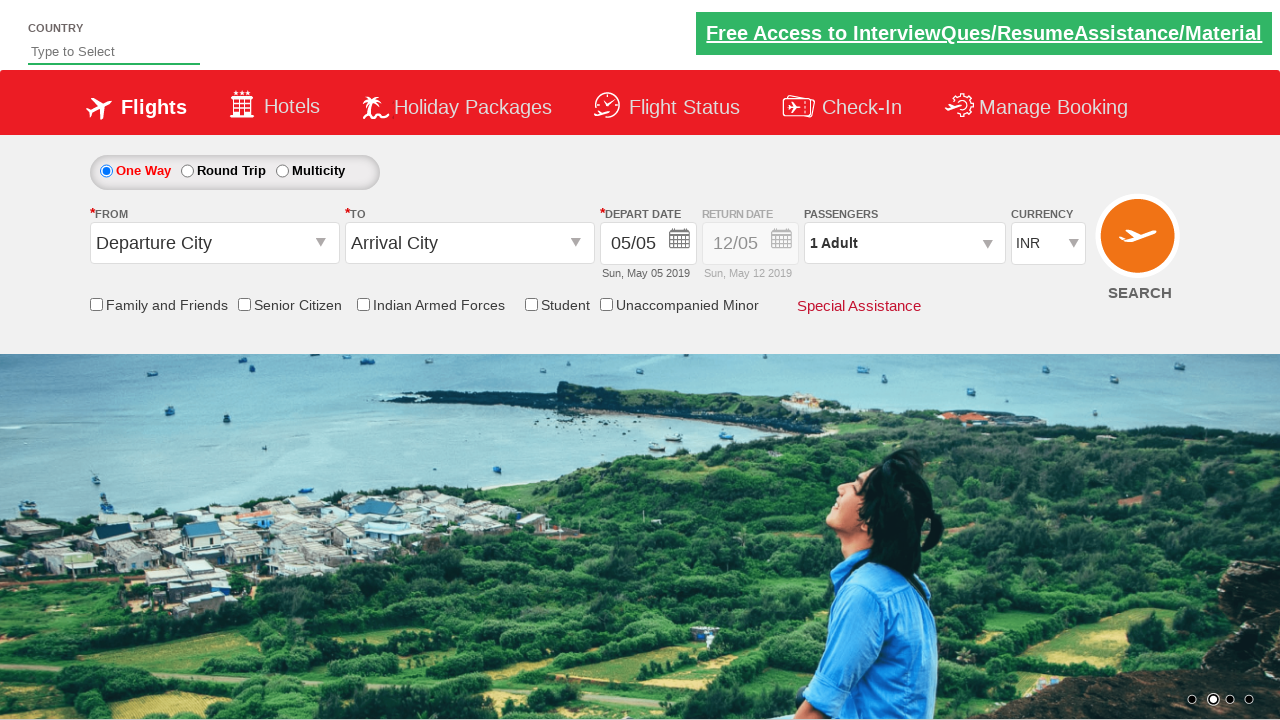

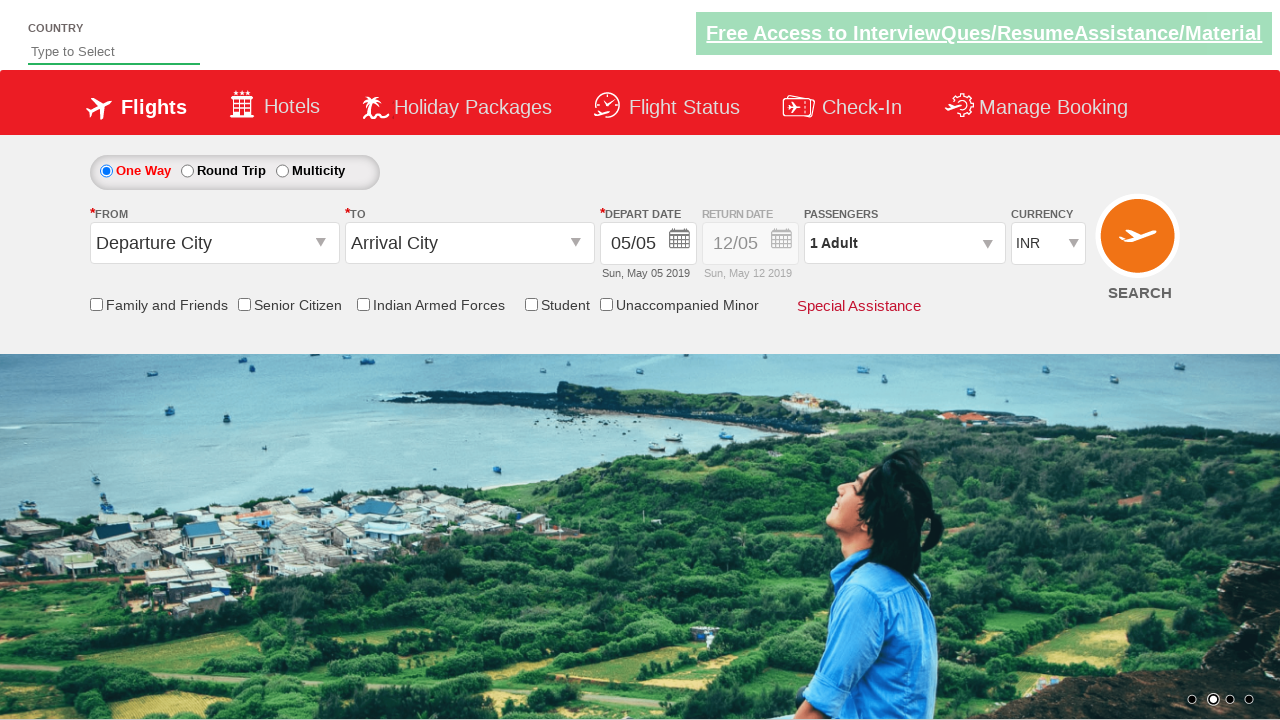